Tests various mouse interaction events including click, double-click, and context-click (right-click) on different elements, then selects from a context menu.

Starting URL: https://training-support.net/webelements/mouse-events

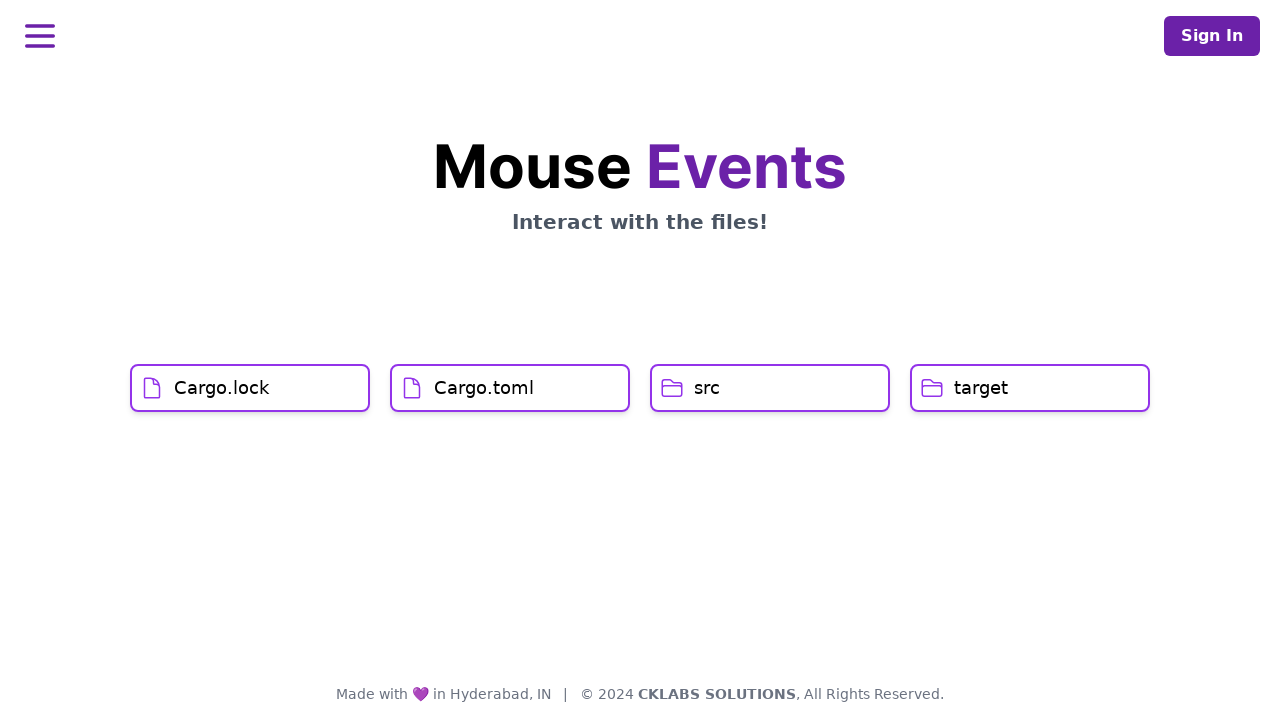

Clicked on Cargo.lock element at (222, 388) on xpath=//h1[text()='Cargo.lock']
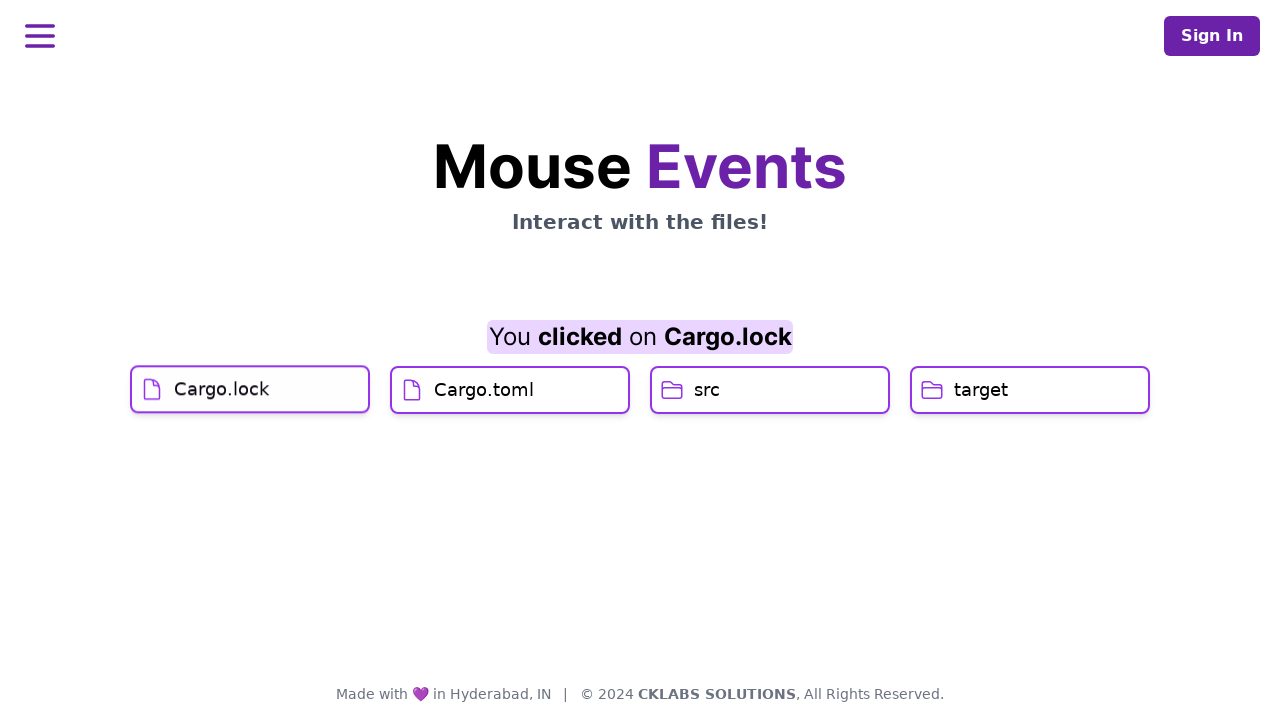

Hovered over Cargo.toml element at (484, 420) on xpath=//h1[text()='Cargo.toml']
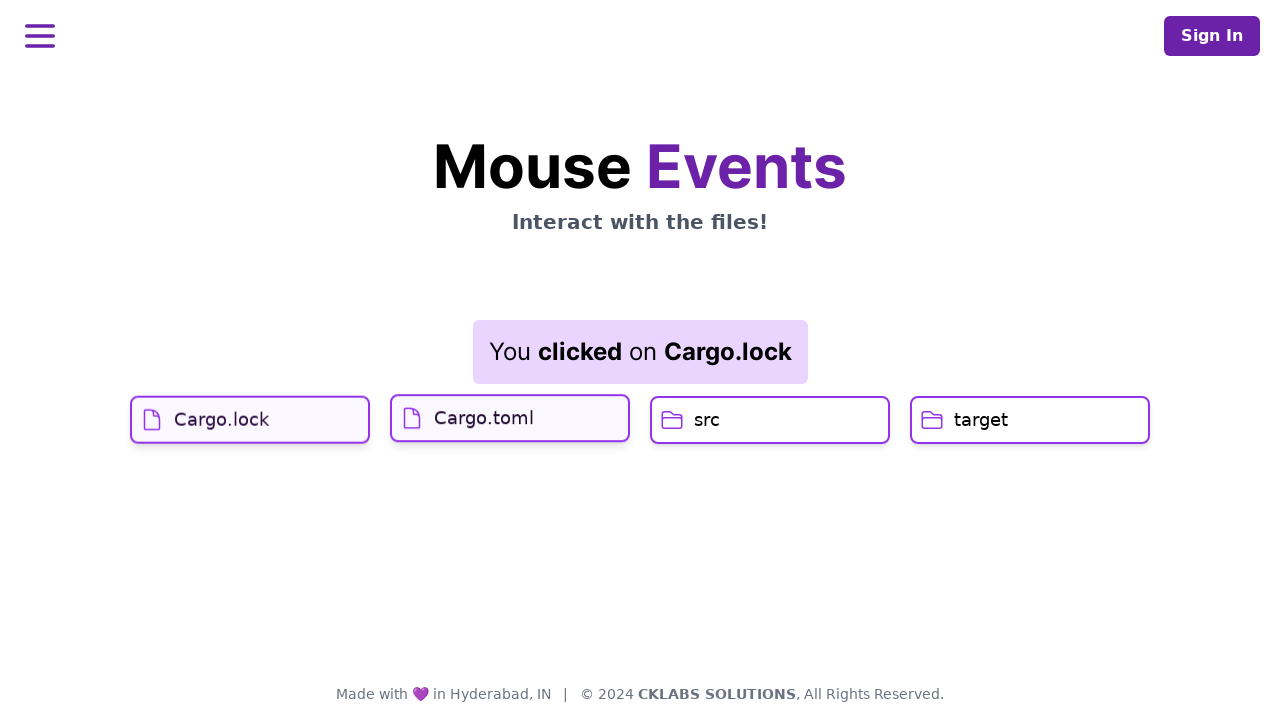

Clicked on Cargo.toml element at (484, 416) on xpath=//h1[text()='Cargo.toml']
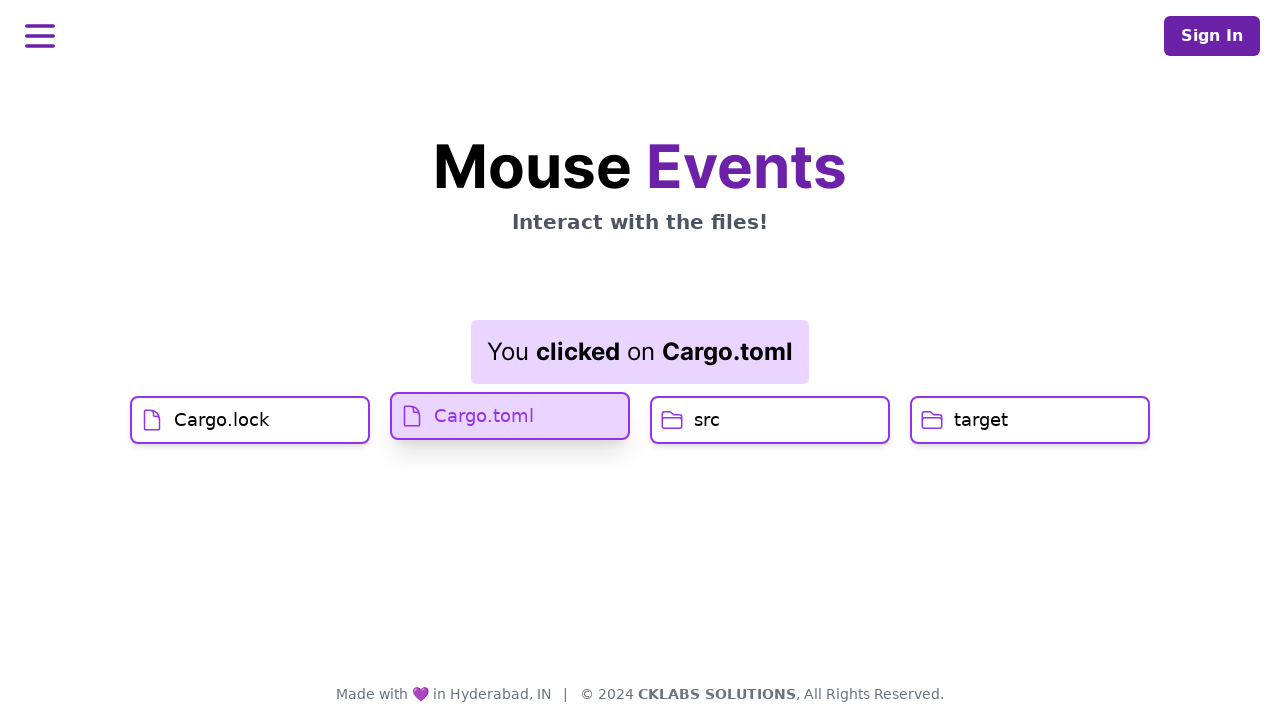

Double-clicked on src element at (707, 420) on xpath=//h1[text()='src']
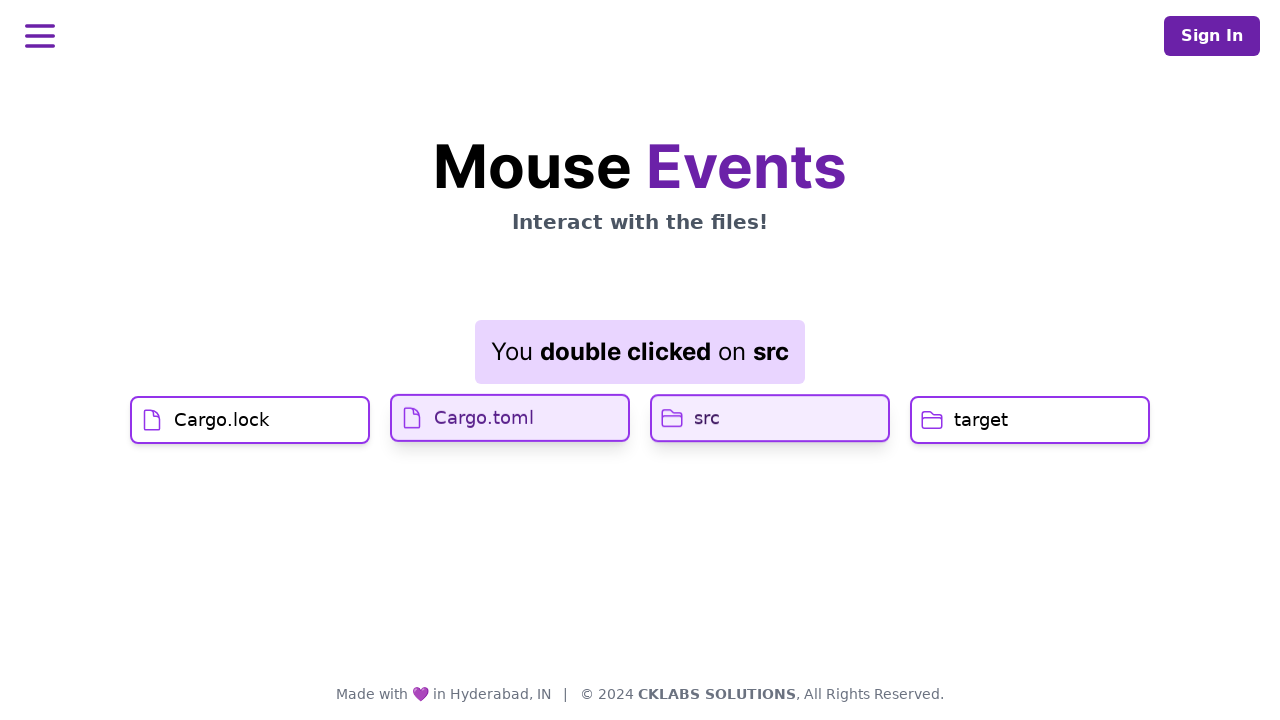

Right-clicked on target element to open context menu at (981, 420) on //h1[text()='target']
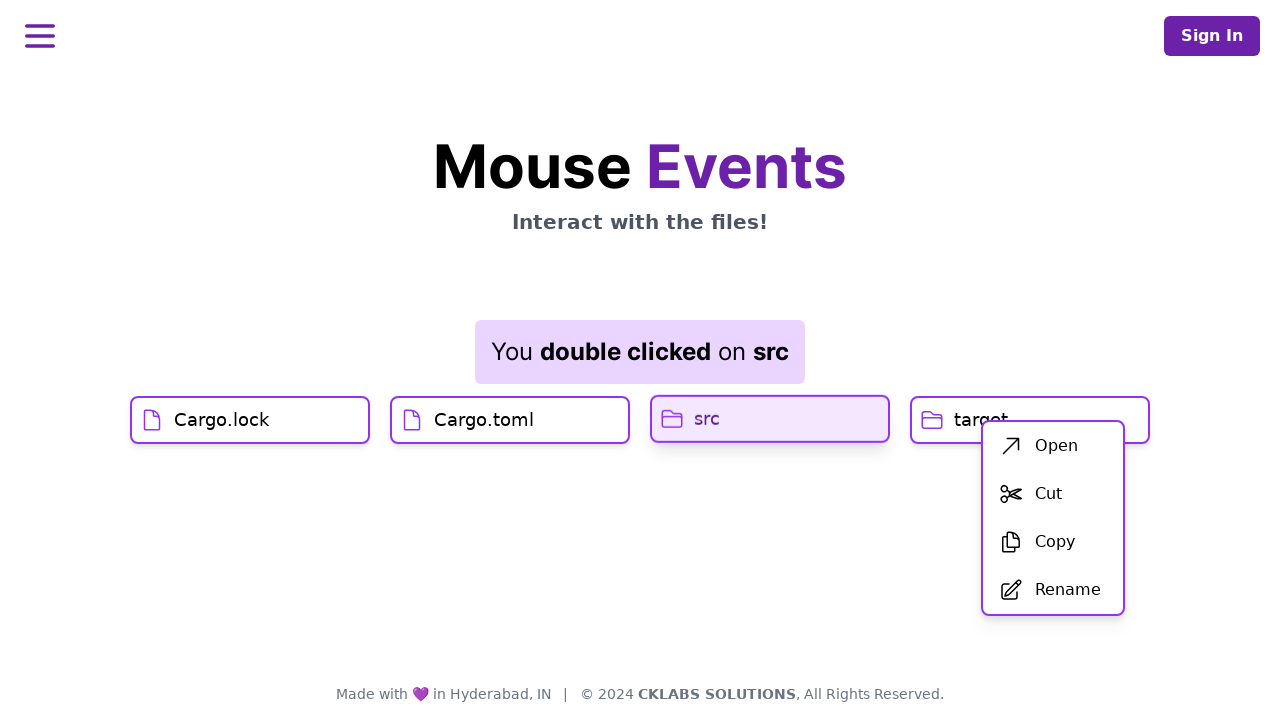

Clicked on first item in context menu at (1053, 446) on xpath=//div[@id='menu']/div/ul/li[1]
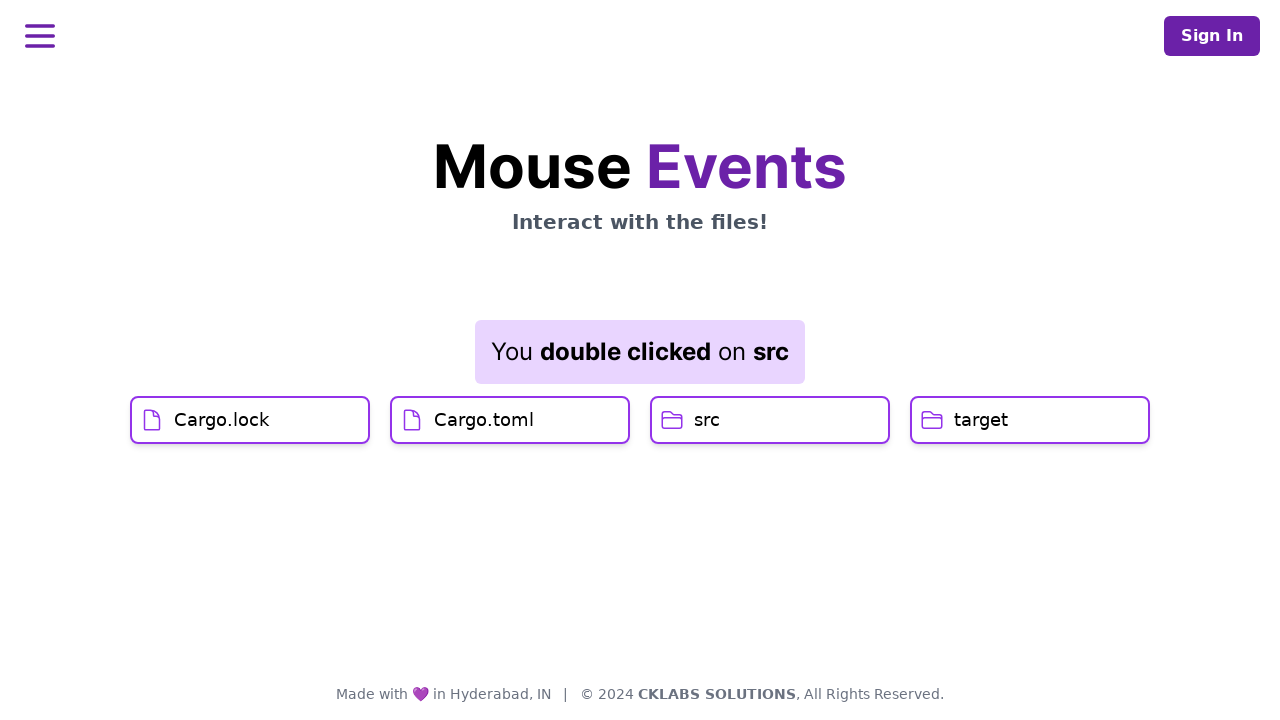

Result element loaded after context menu selection
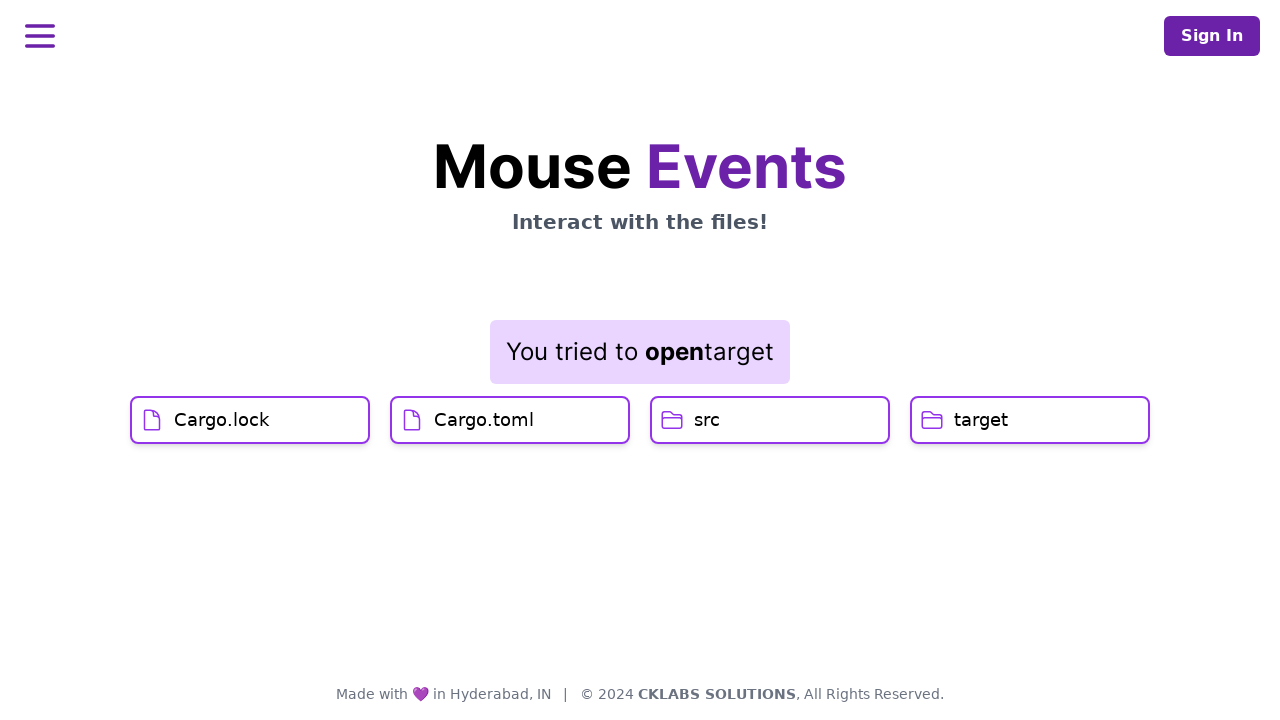

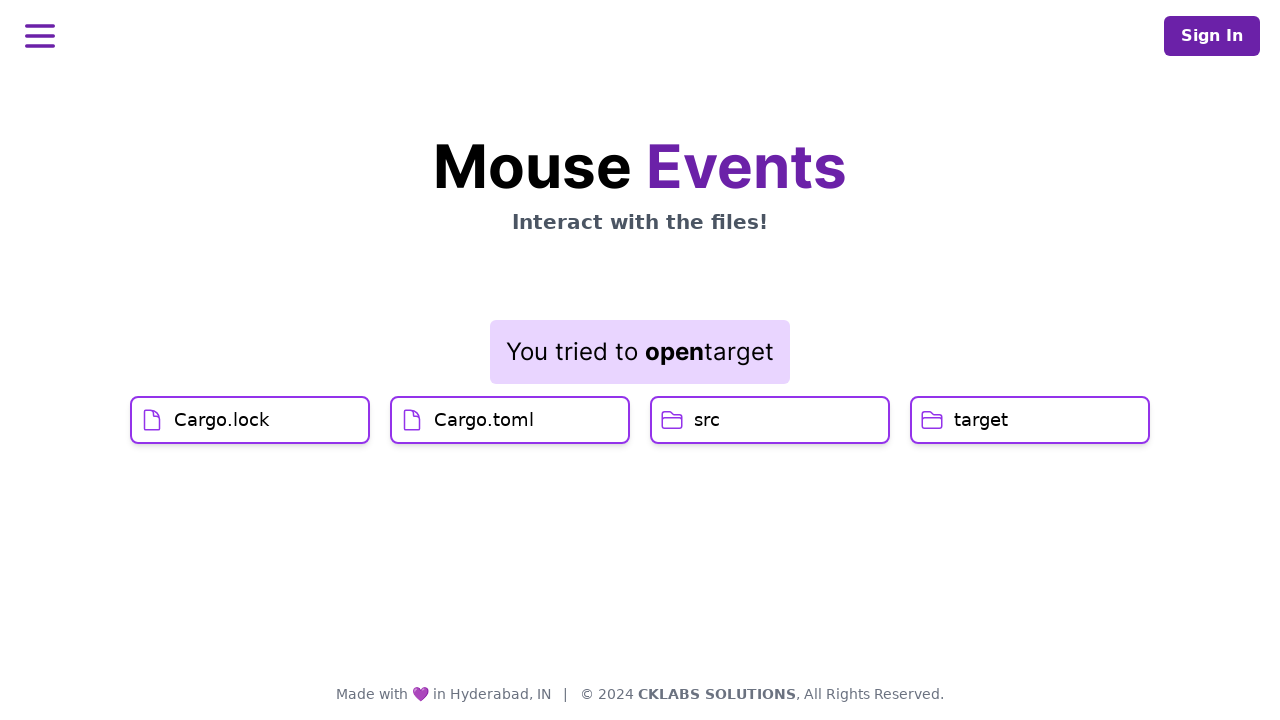